Tests CSS selectors by ID, class, and attribute values to fill form fields

Starting URL: https://formy-project.herokuapp.com/form

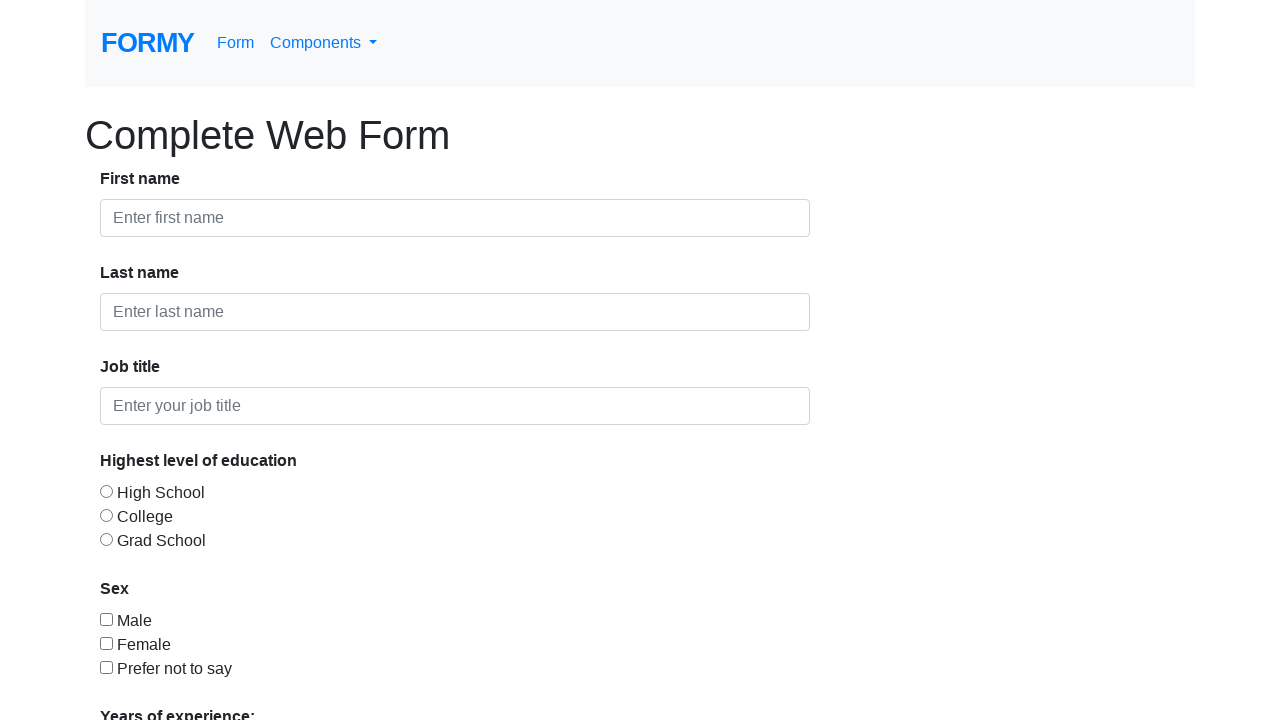

Filled job title field using ID selector with 'css_test-id' on input#job-title
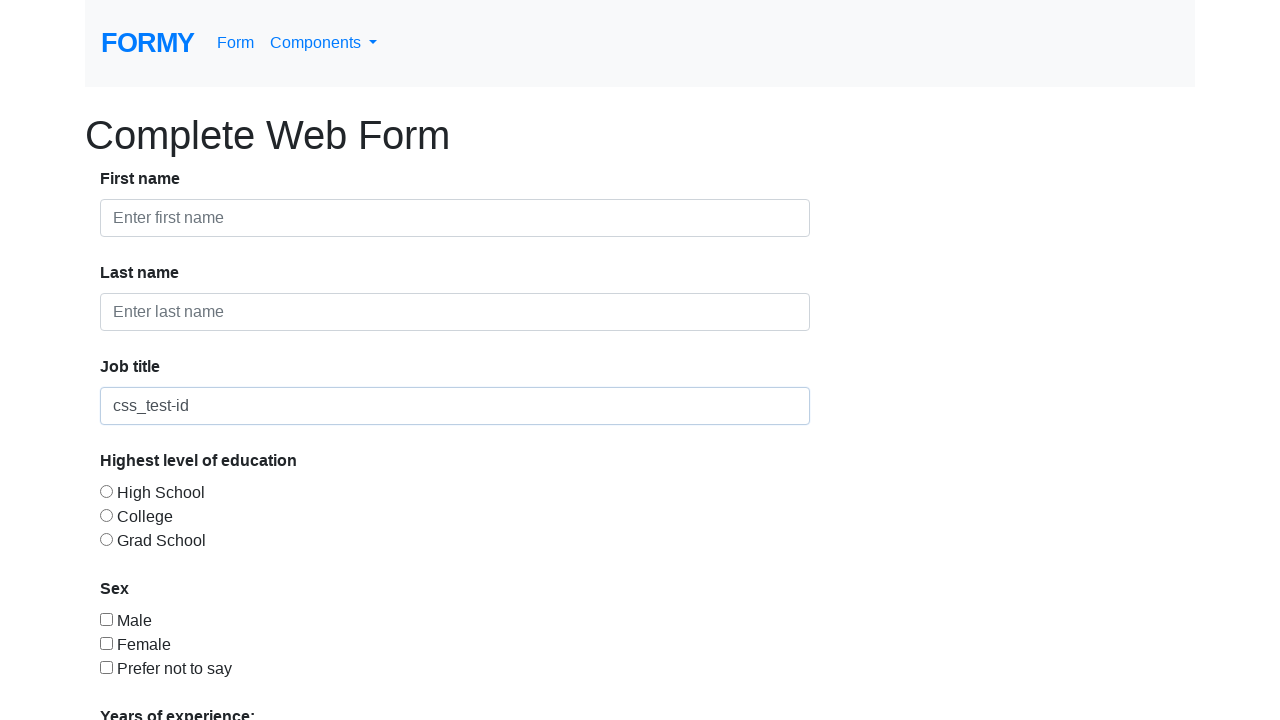

Filled first form control field using class selector with 'css-test-class' on input.form-control >> nth=0
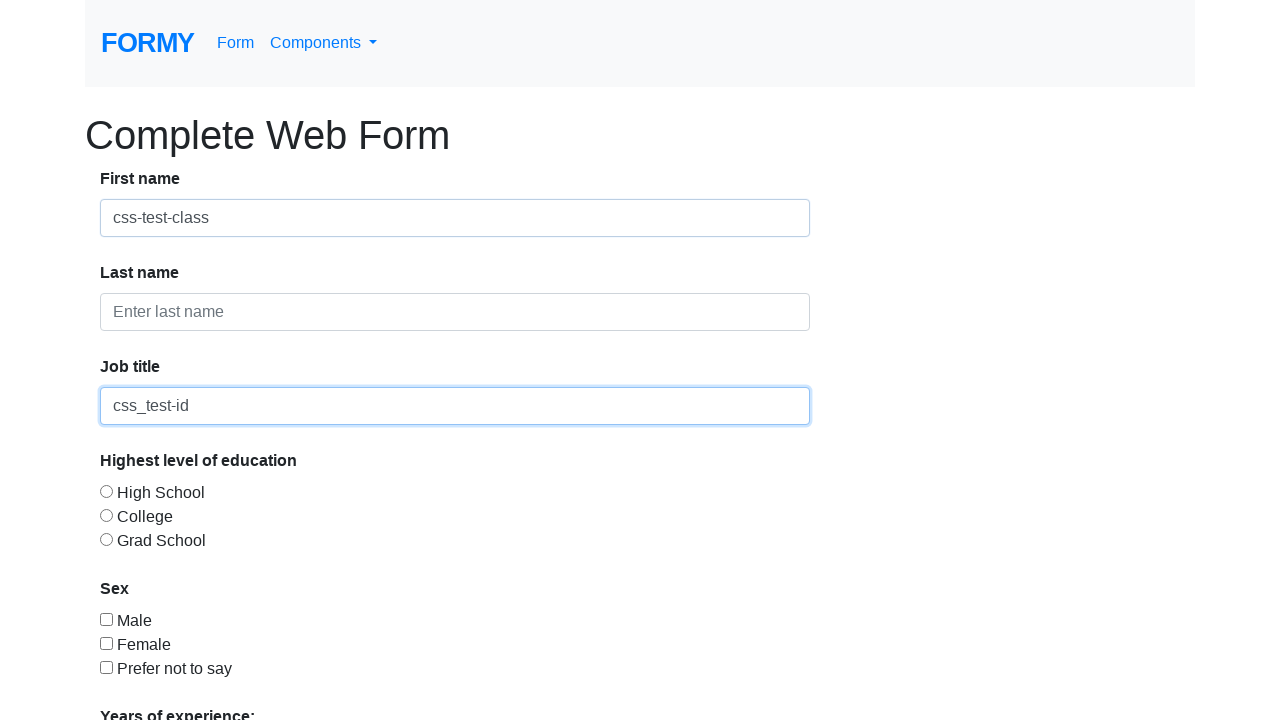

Filled last name field using exact attribute selector with 'css-attribut-value' on input[placeholder='Enter last name']
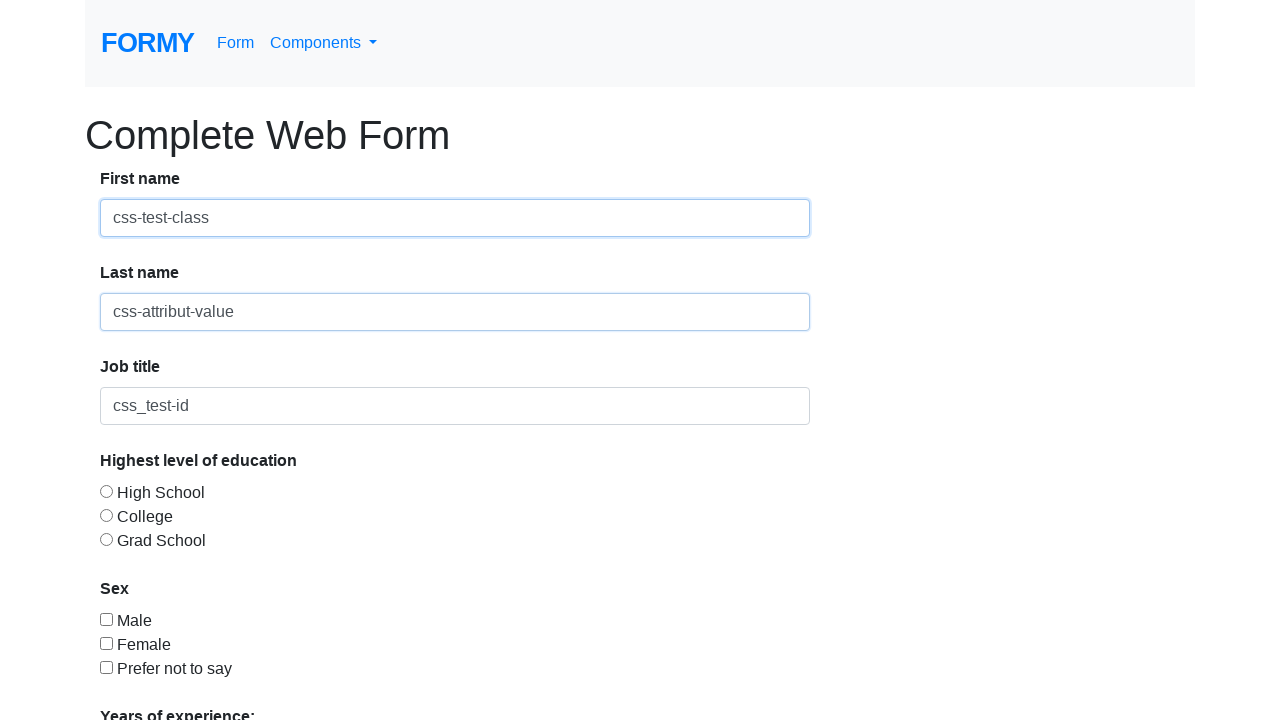

Cleared last name field on input[placeholder='Enter last name']
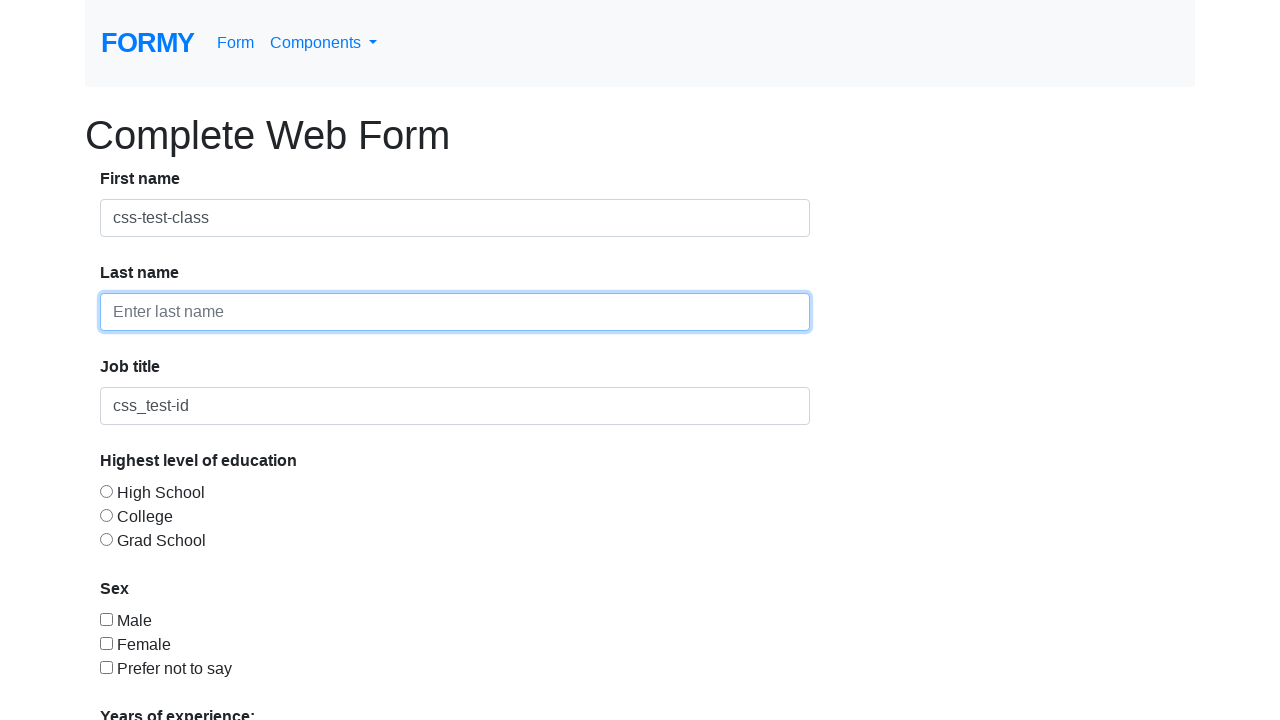

Filled last name field using partial attribute selector with 'attribut-partial value' on div input[placeholder*='last']
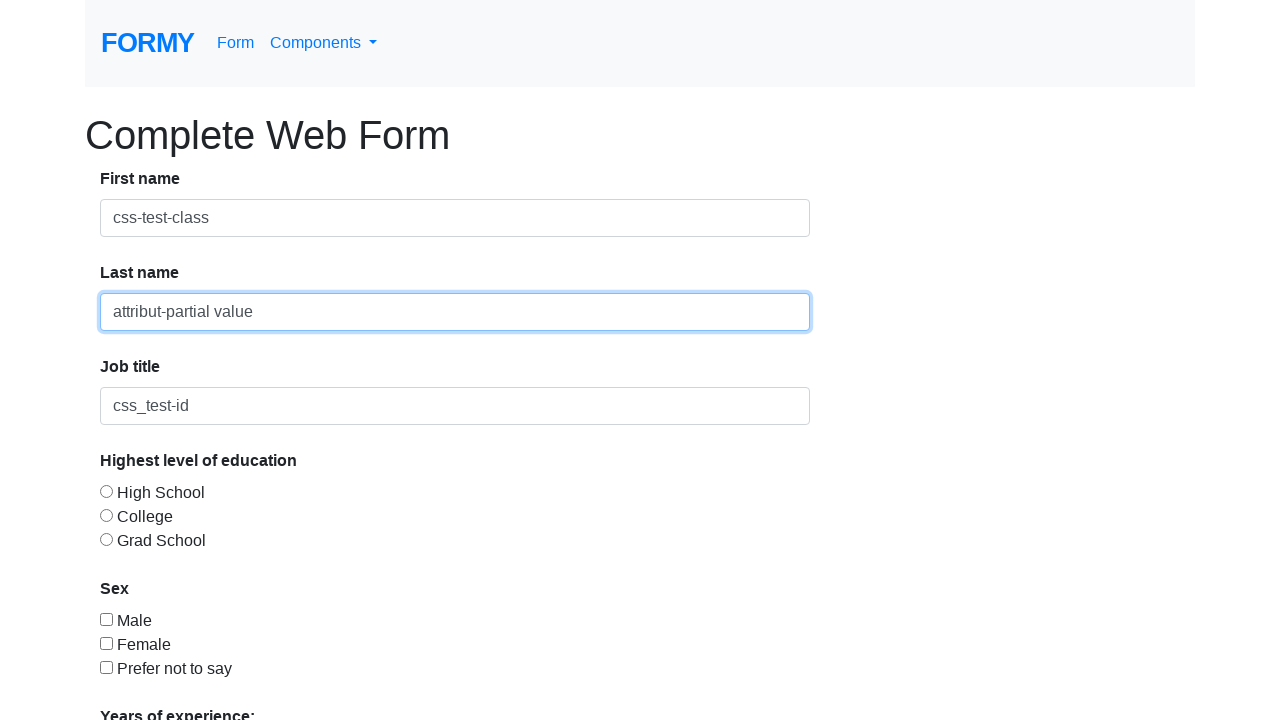

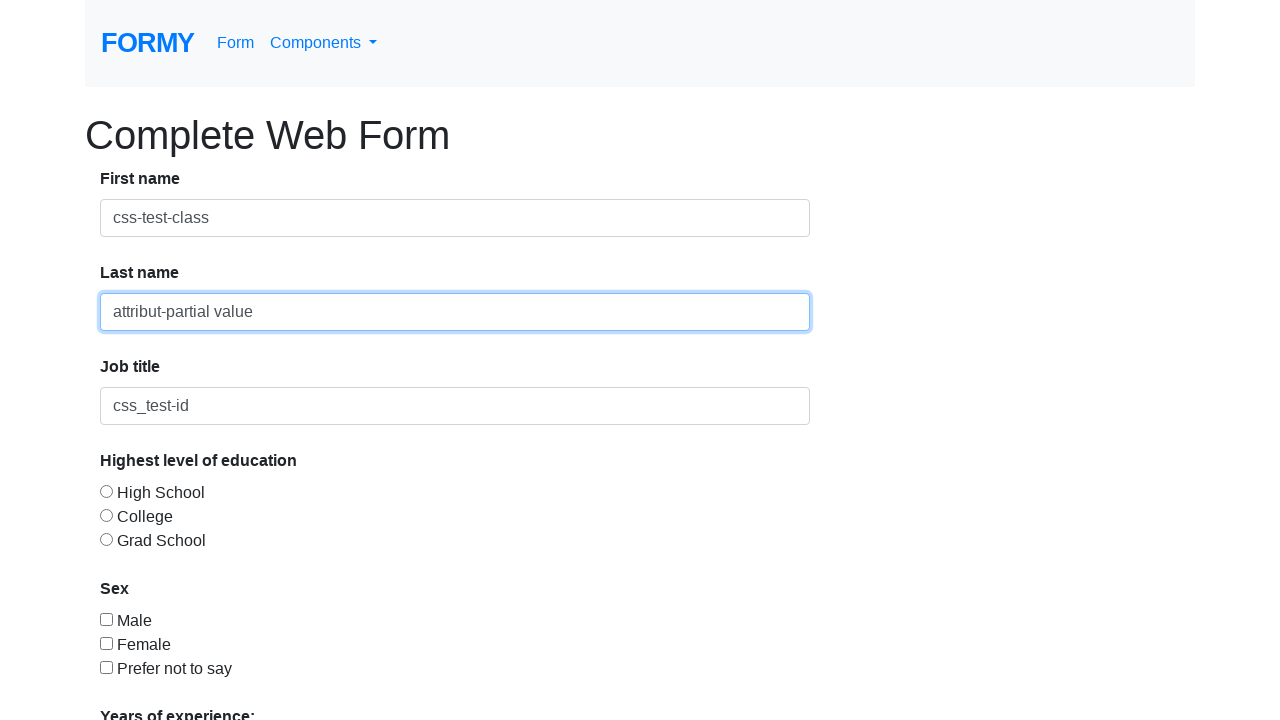